Tests text box functionality by clicking on text box menu item, filling name and email fields, and submitting the form

Starting URL: https://demoqa.com/elements

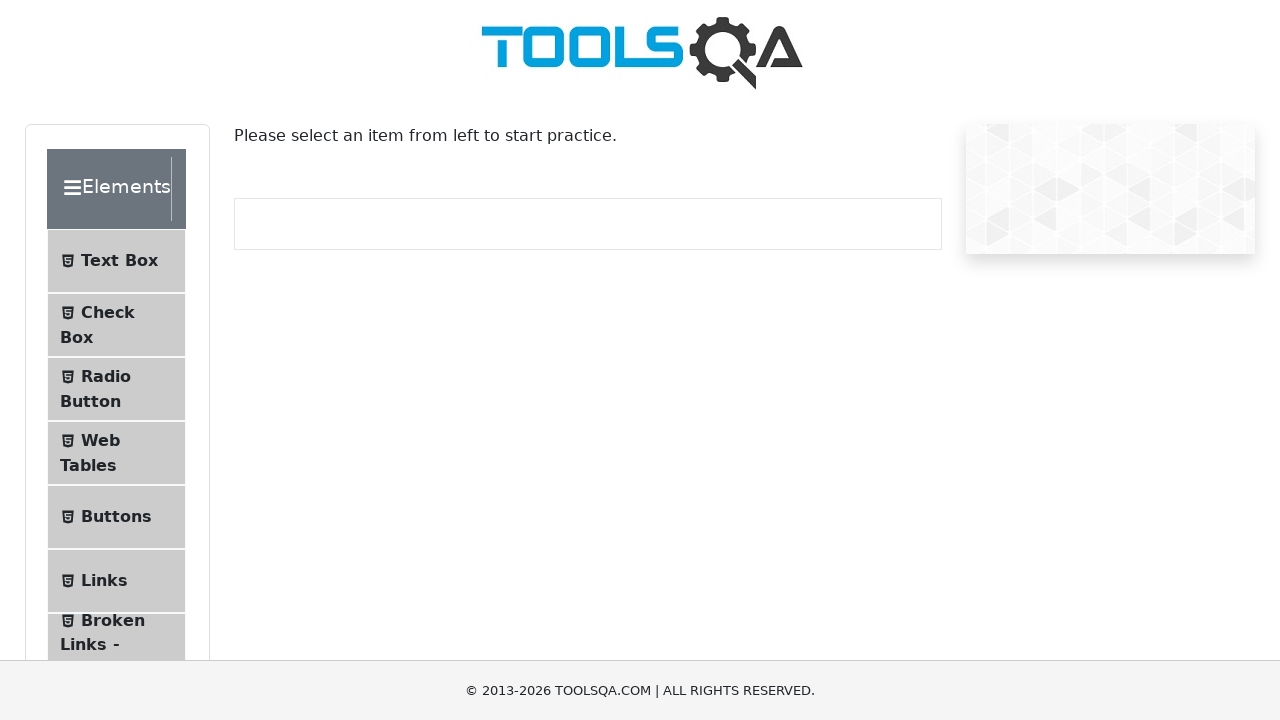

Clicked on text box menu item at (116, 261) on xpath=//*[@id="item-0"]
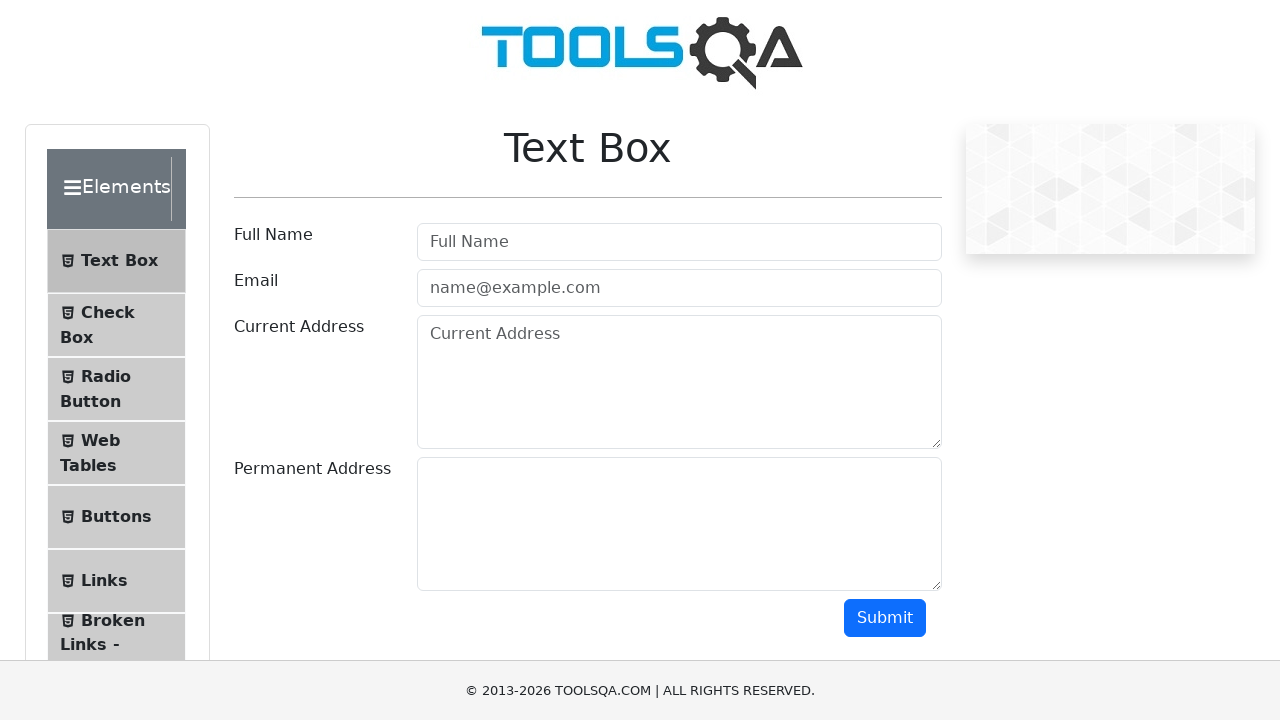

Filled name field with 'Rahim' on #userName
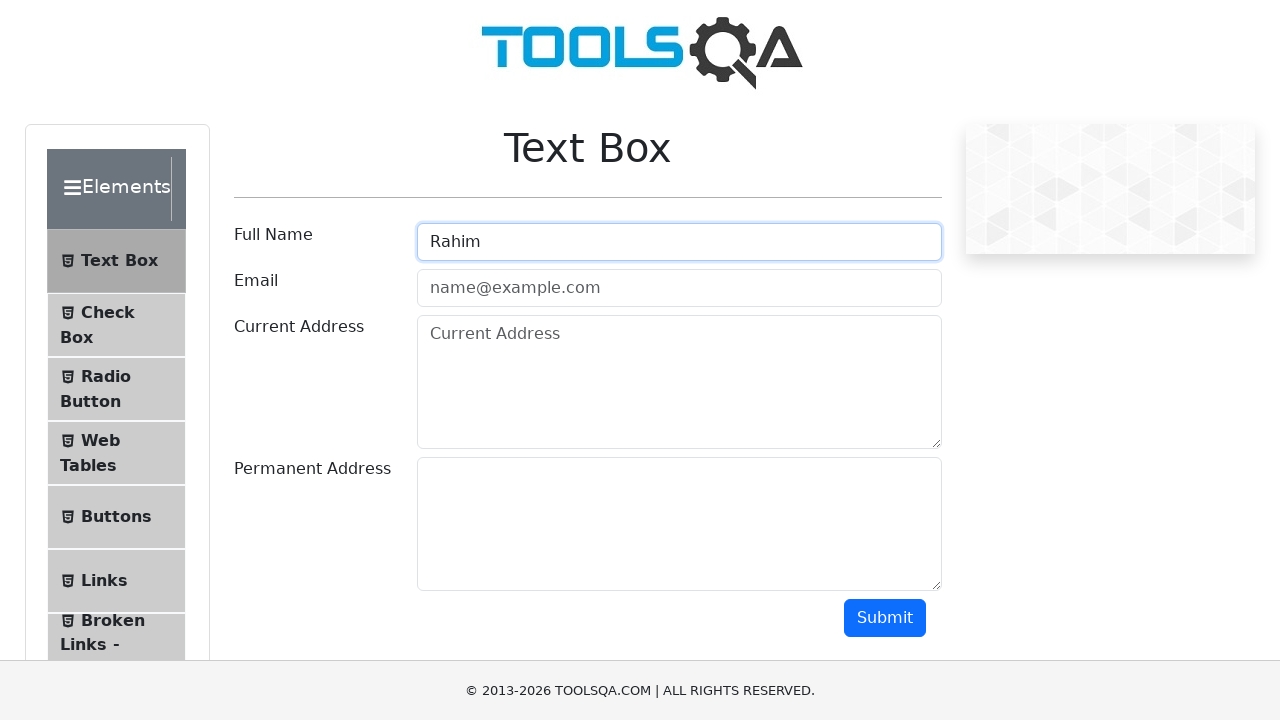

Filled email field with 'Rahim12@gmail.com' on #userEmail
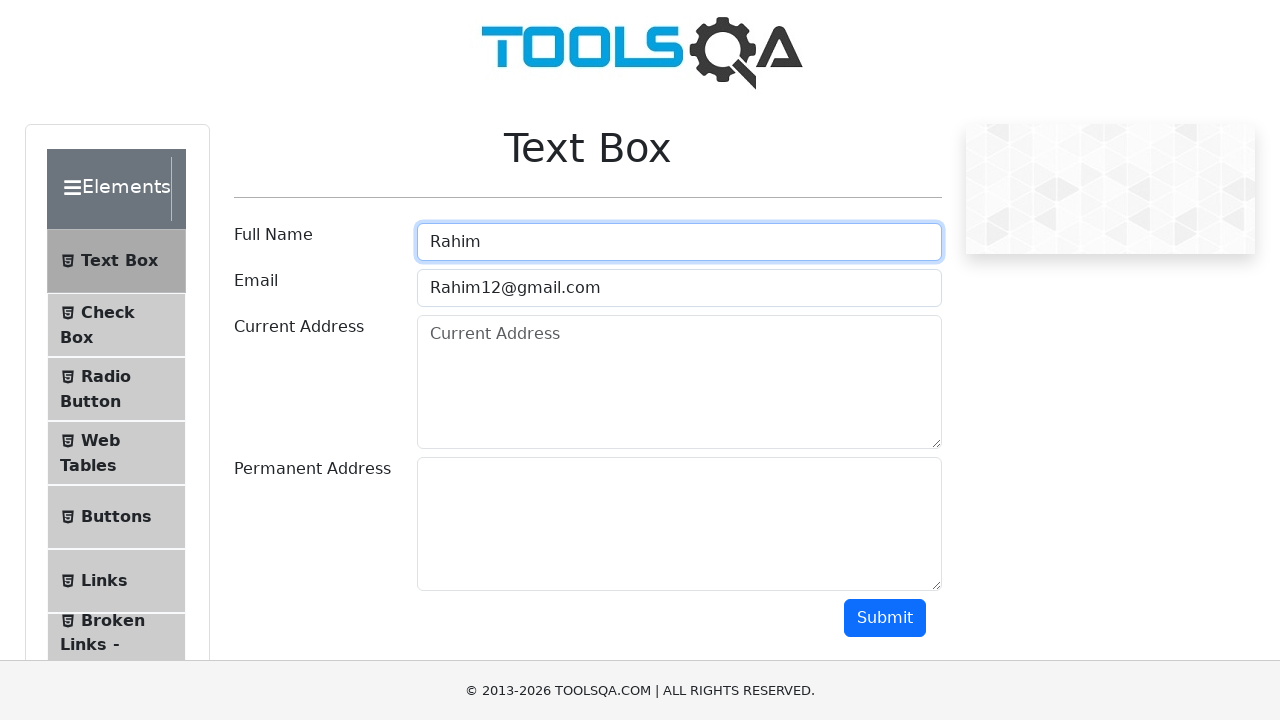

Submitted form using Enter key on //button[@id="submit"]
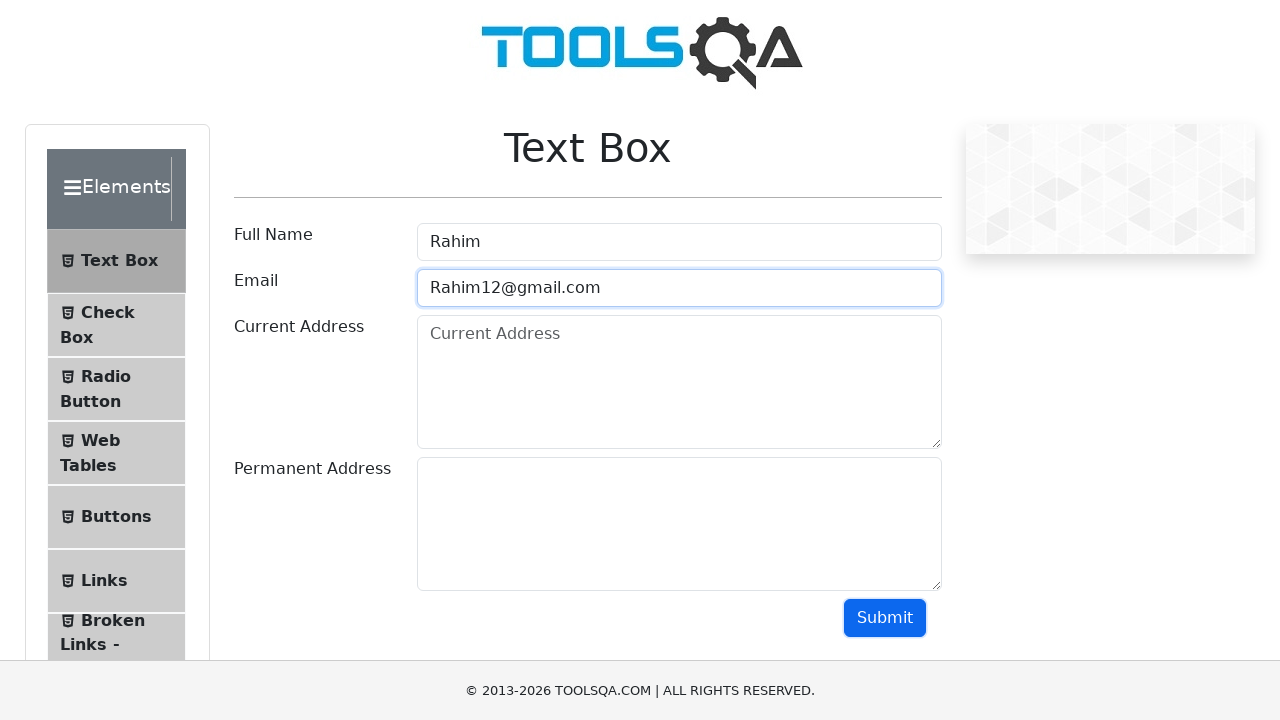

Retrieved name from result
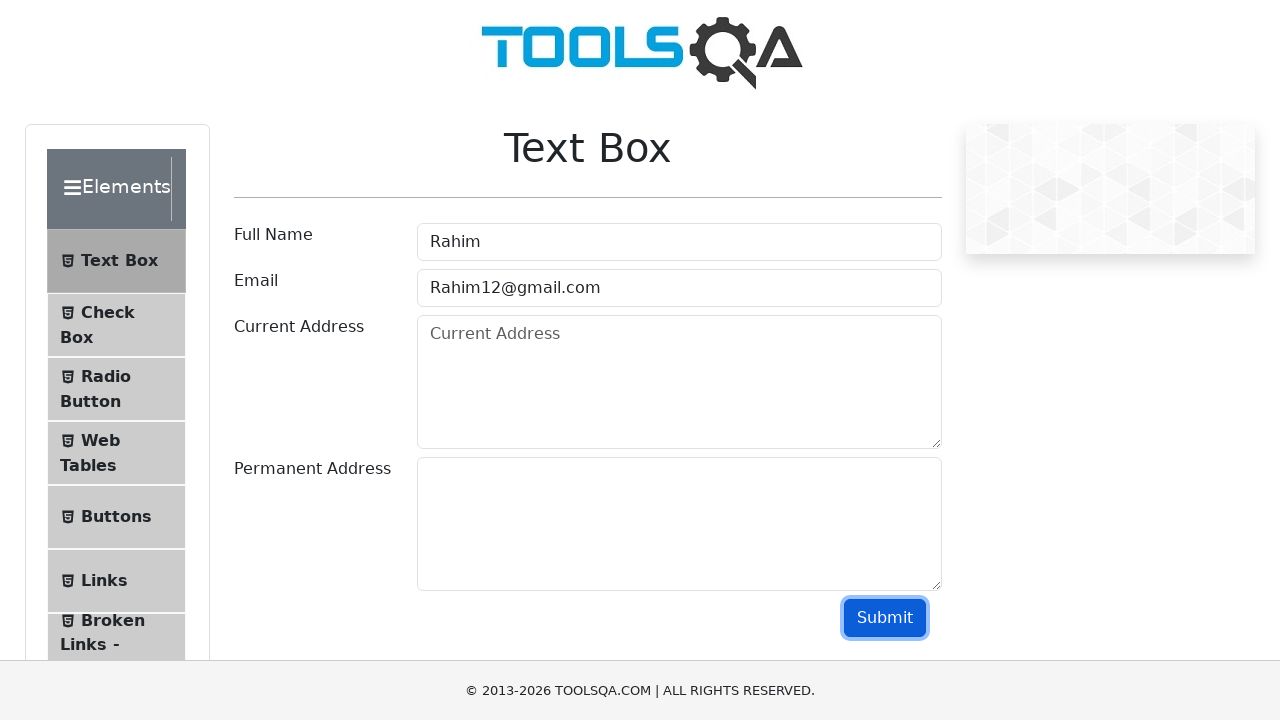

Verified that 'Rahim' appears in the result
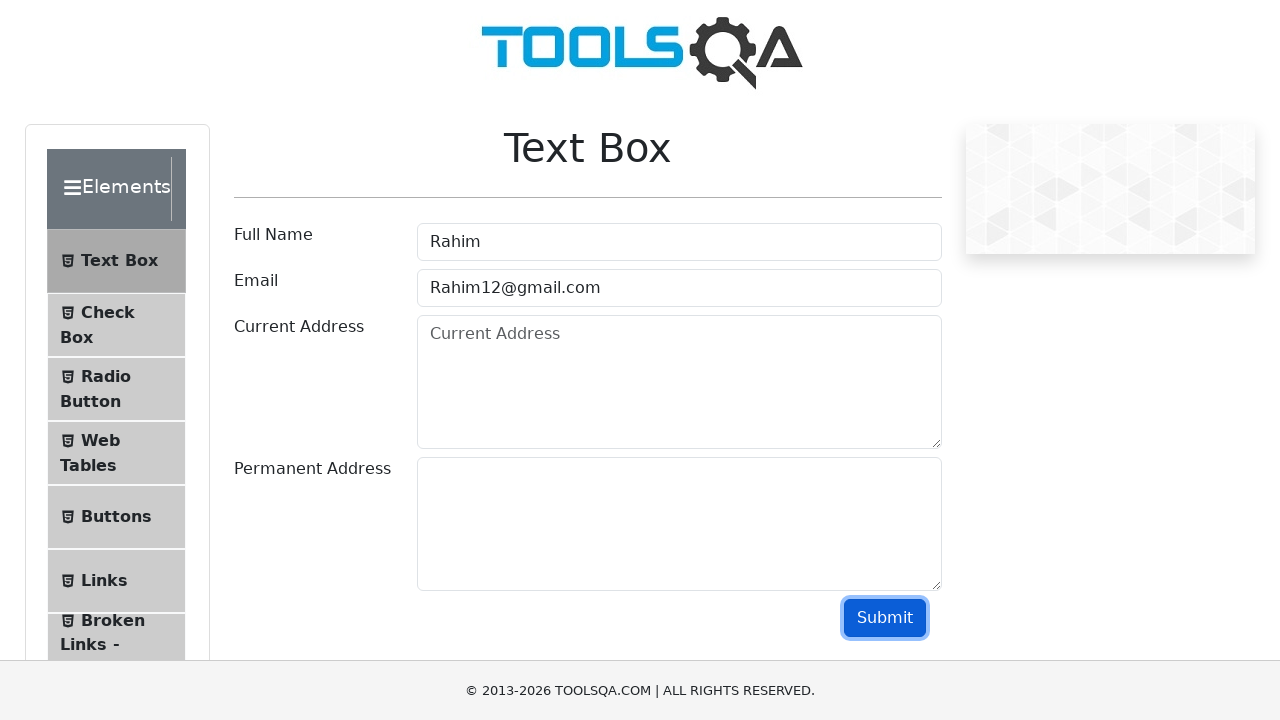

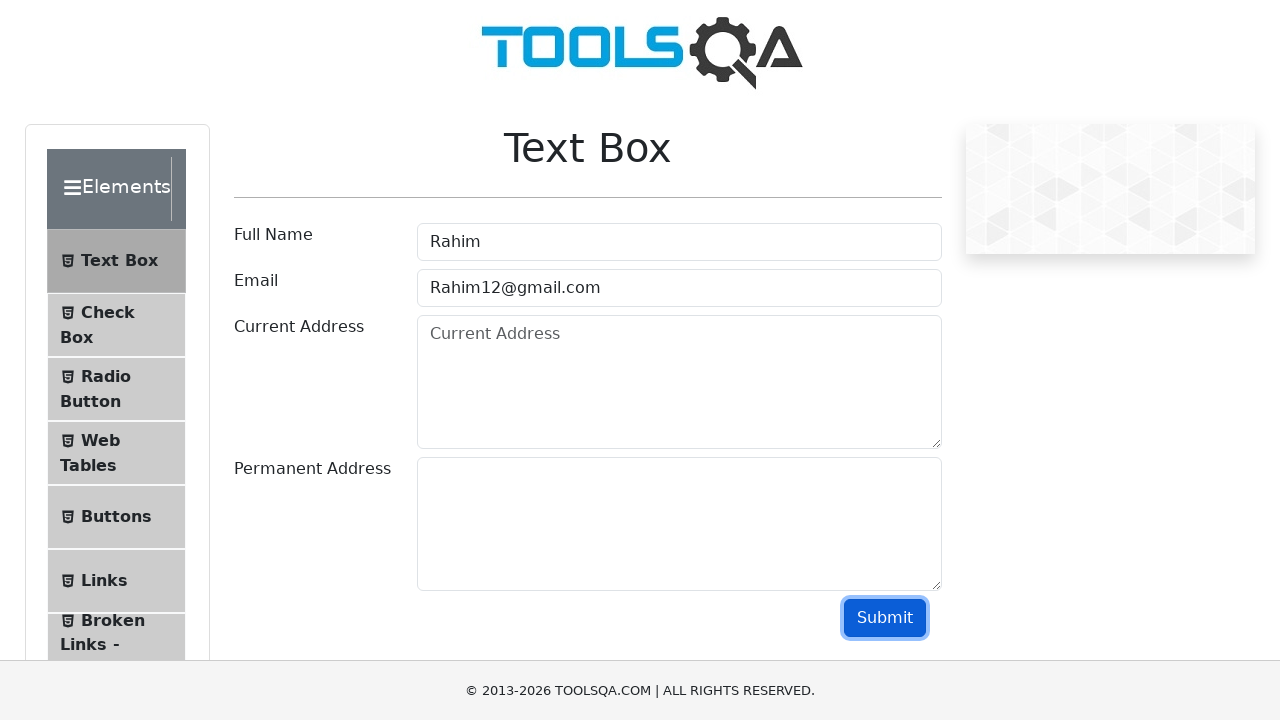